Navigates to the Subaru Japan website and waits for the page body to fully load, verifying the page is accessible.

Starting URL: https://sp.subaru.jp

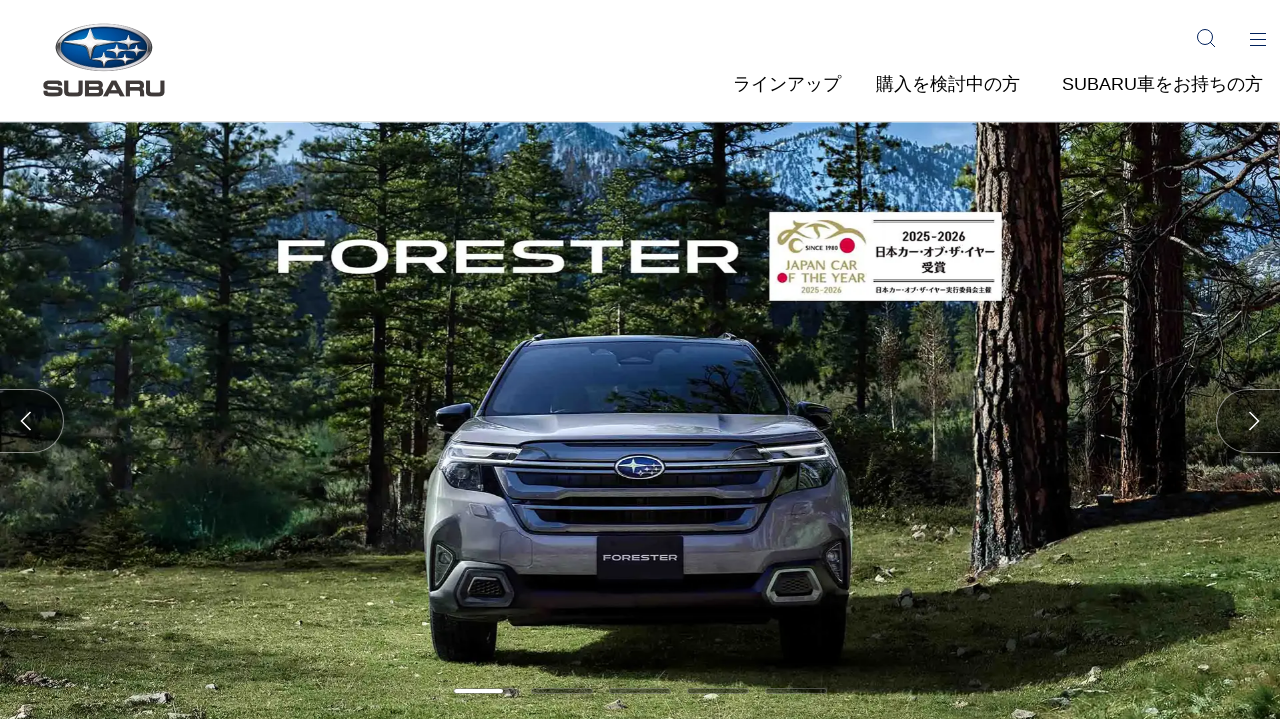

Waited for body element to be present, indicating page has loaded
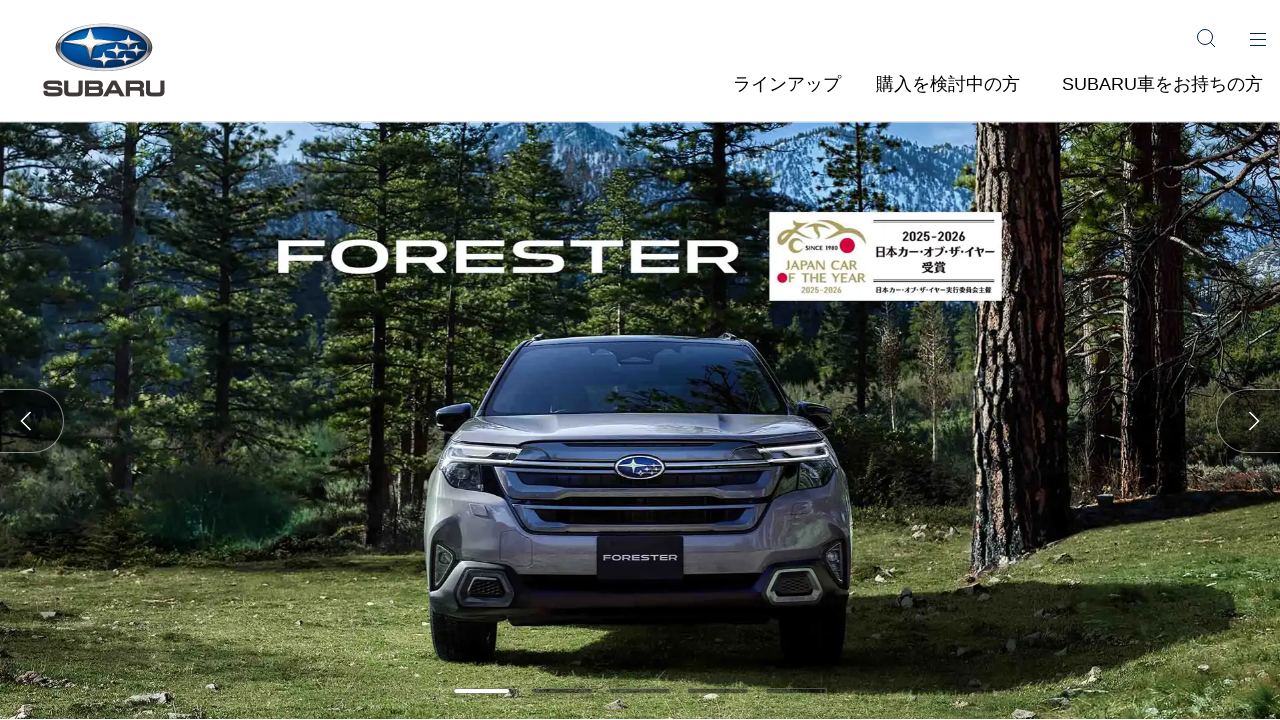

Waited for page to reach networkidle state, confirming full load
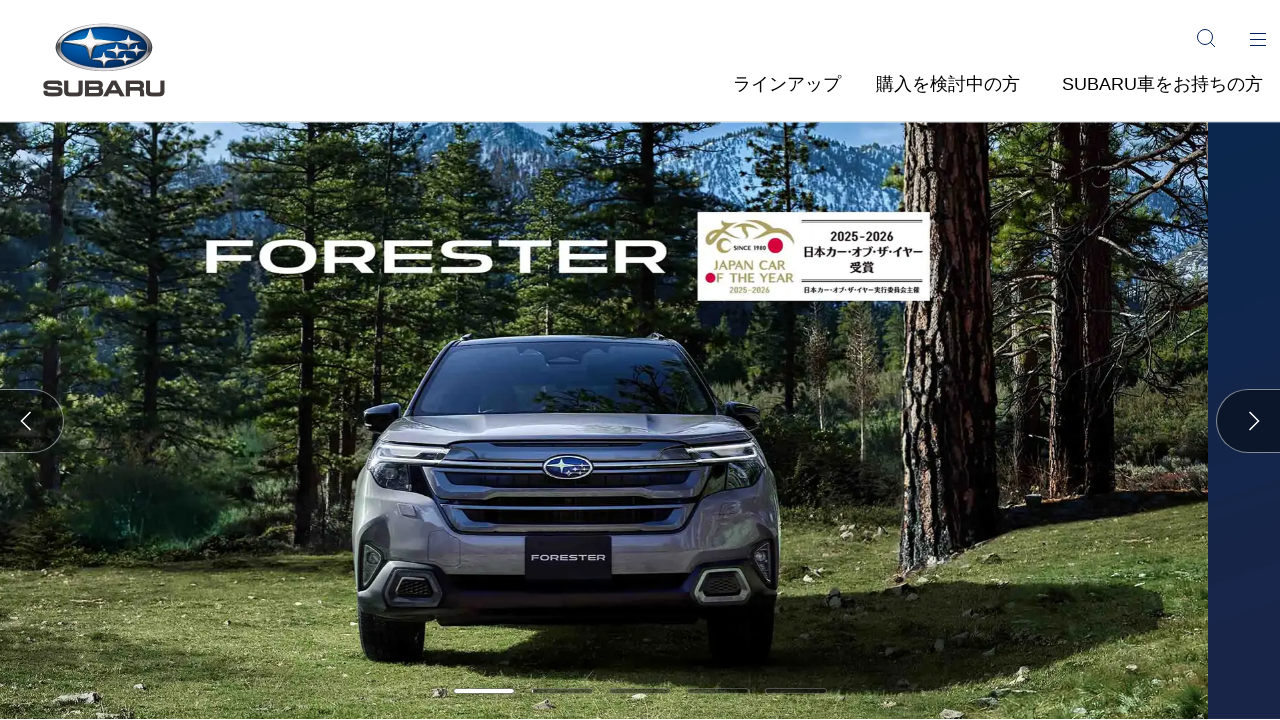

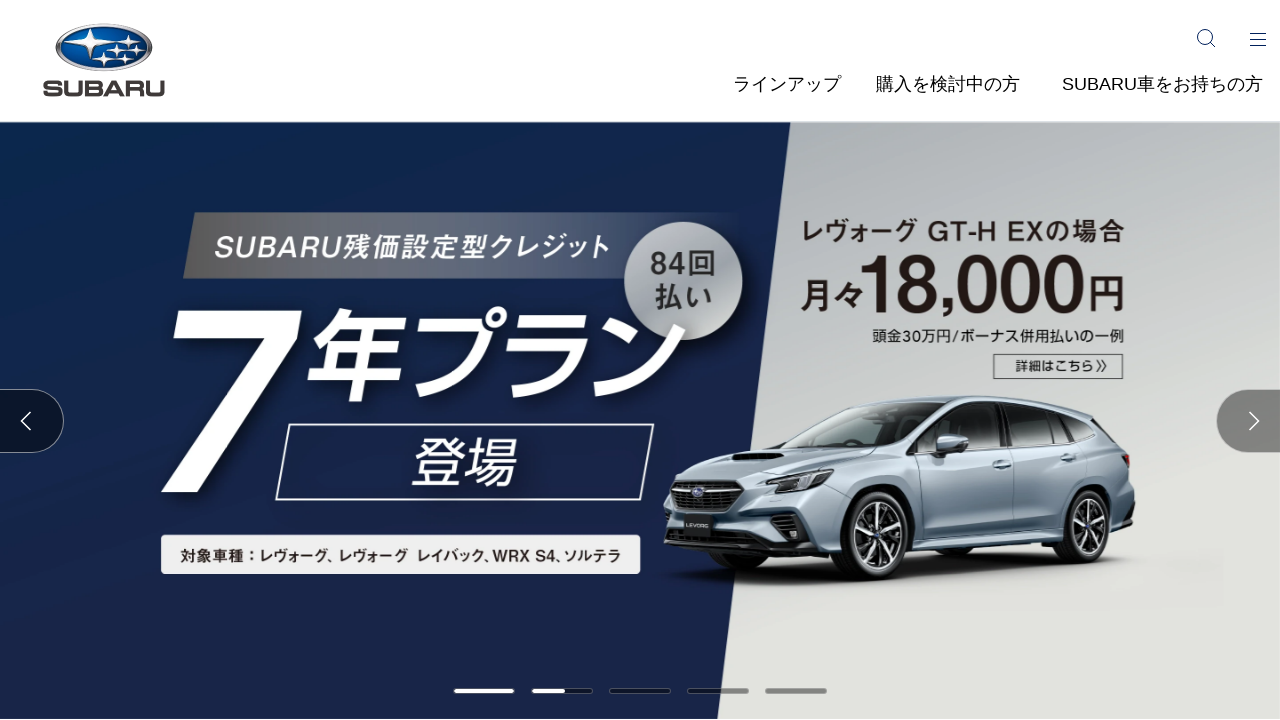